Tests window handle functionality by clicking a link that opens a new window, switching to the new window, and verifying the page content

Starting URL: https://the-internet.herokuapp.com/windows

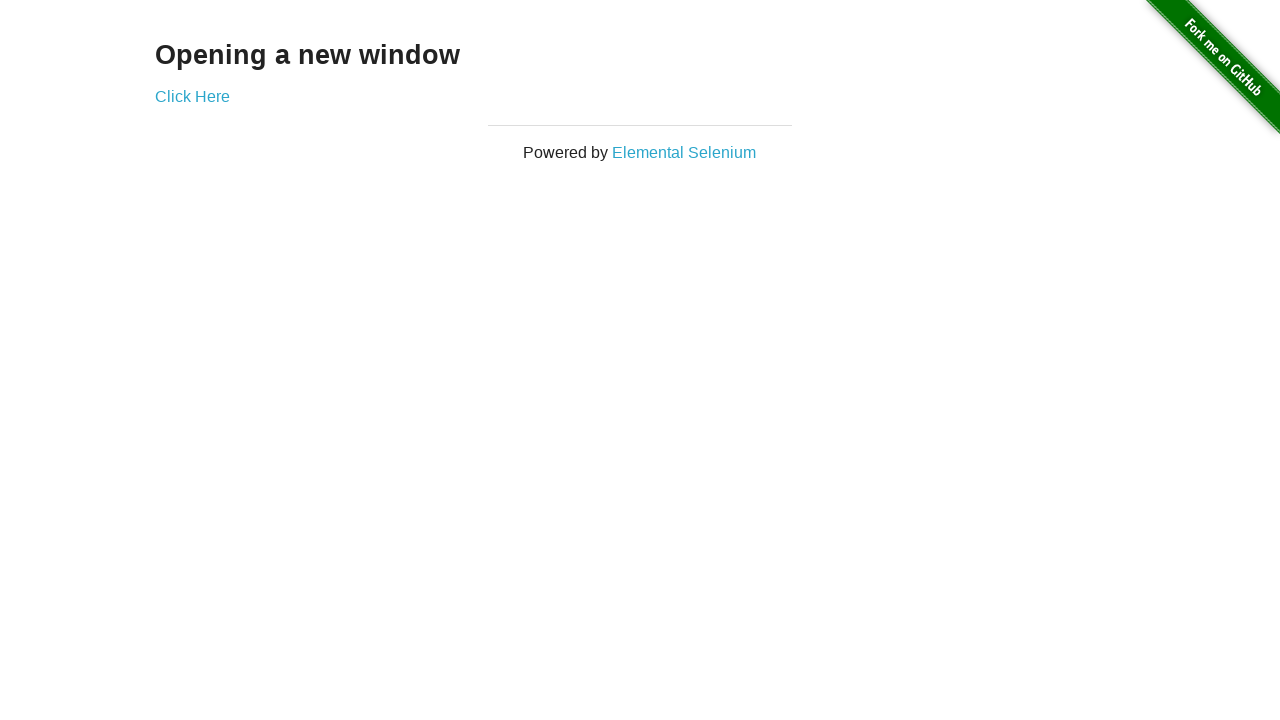

Verified initial page title is 'The Internet'
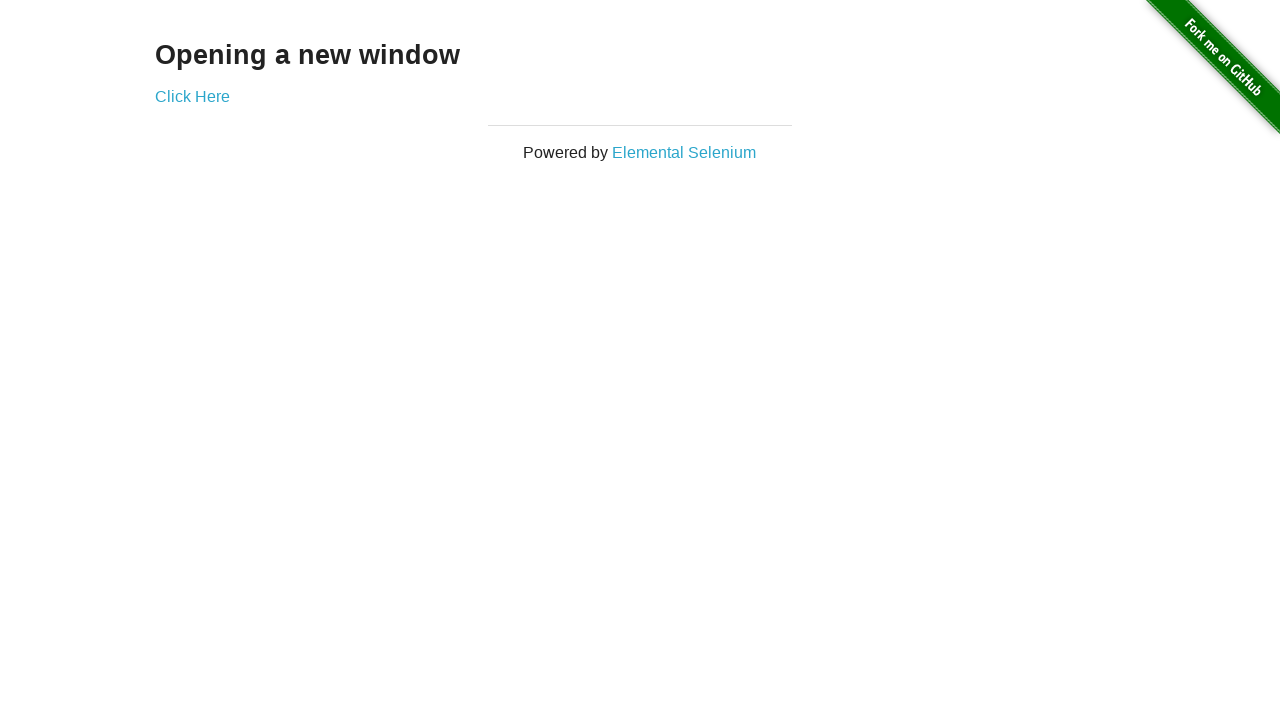

Clicked 'Click Here' link to open new window at (192, 96) on text=Click Here
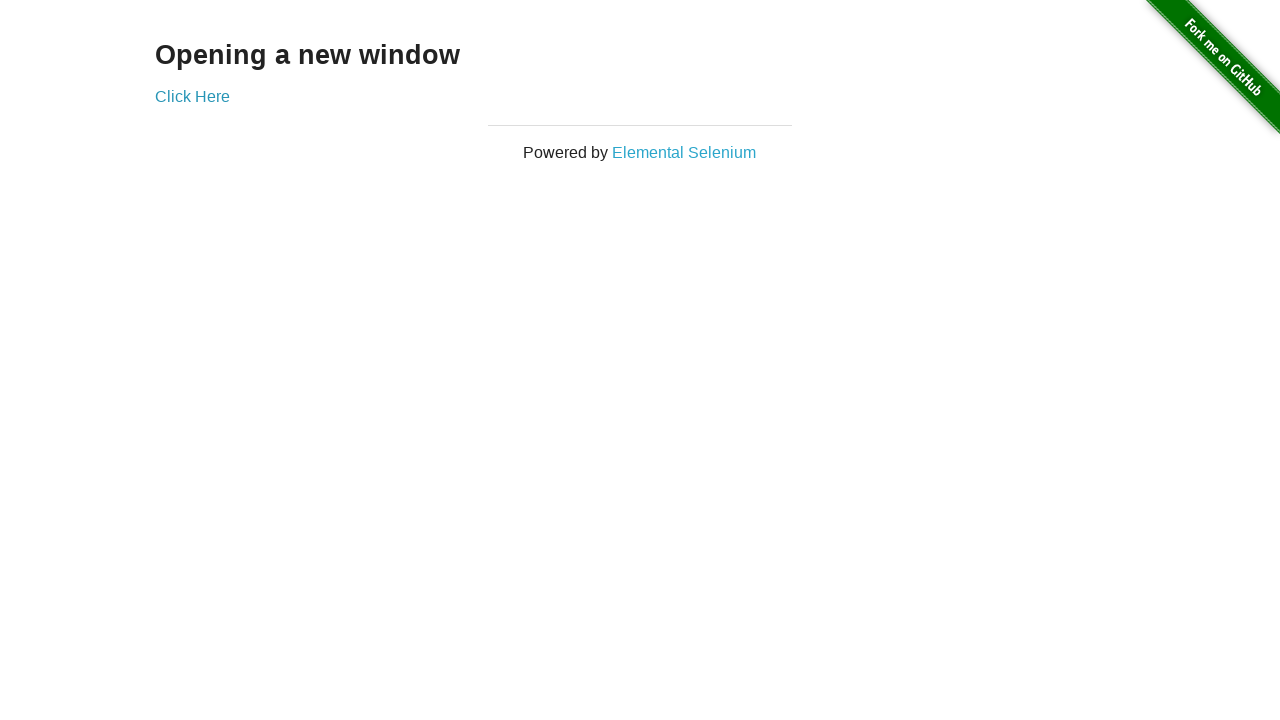

Captured new window page object
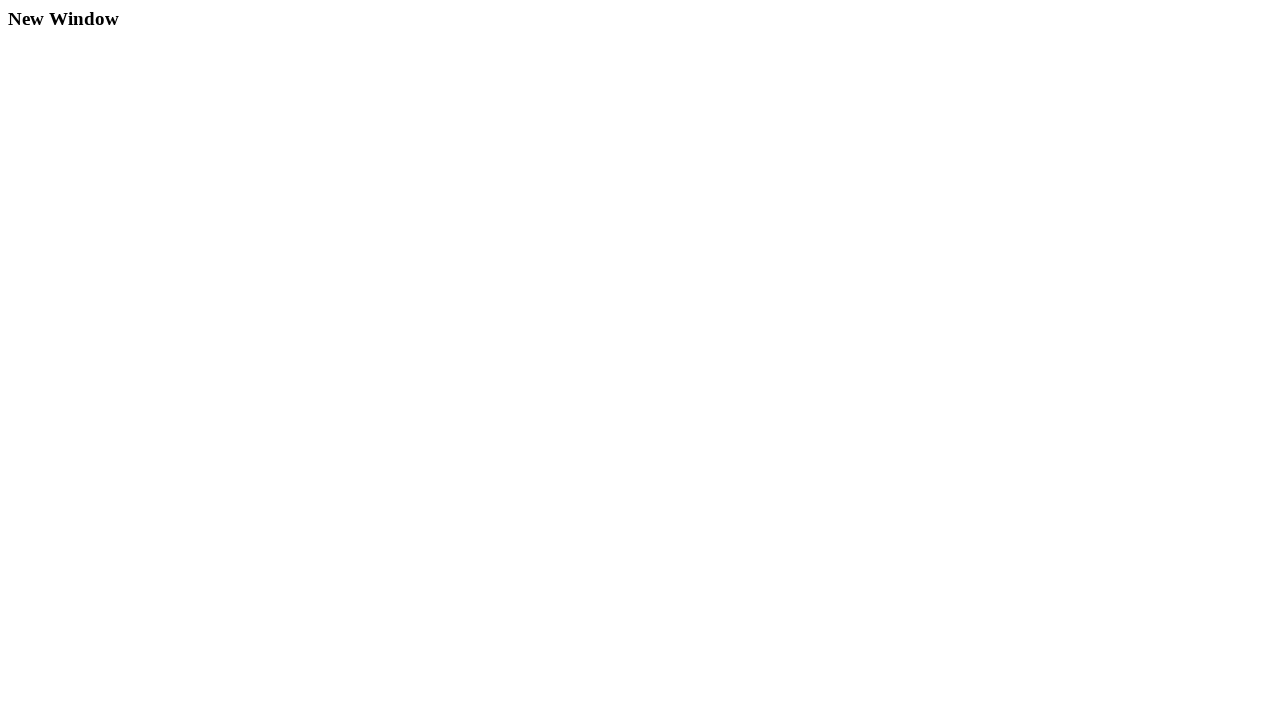

Waited for new window to fully load
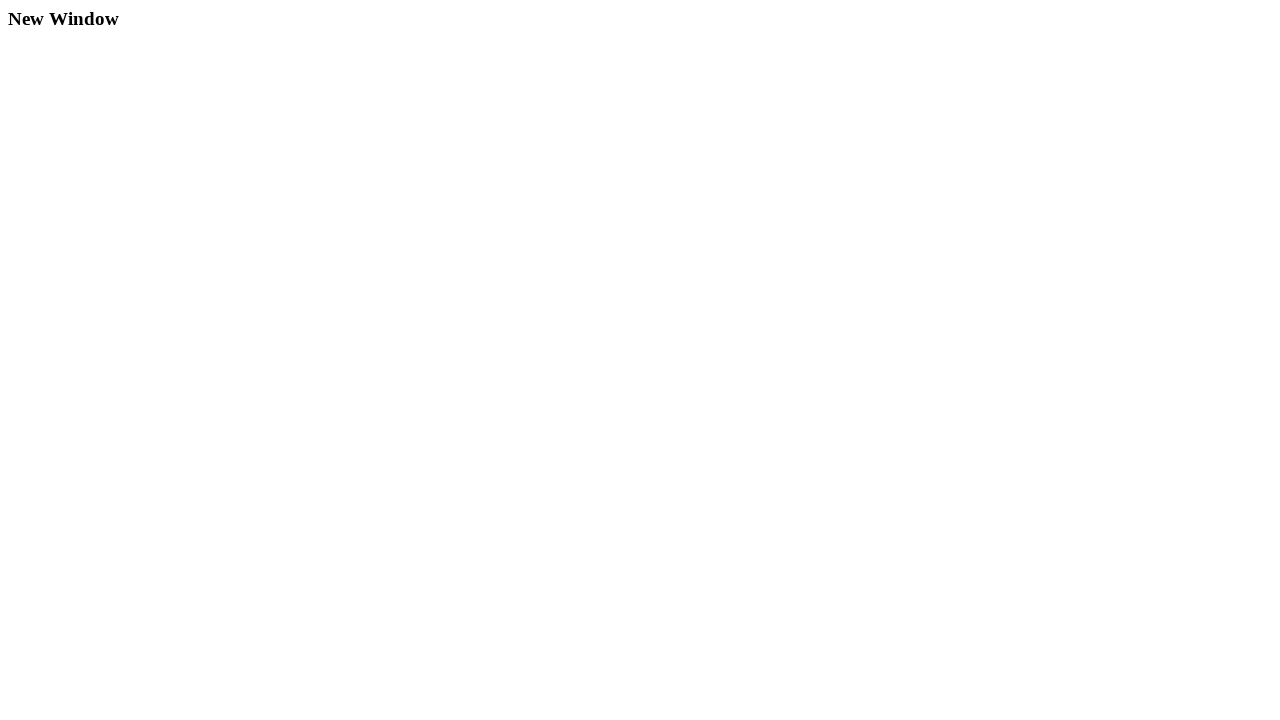

Verified header element is present in new window
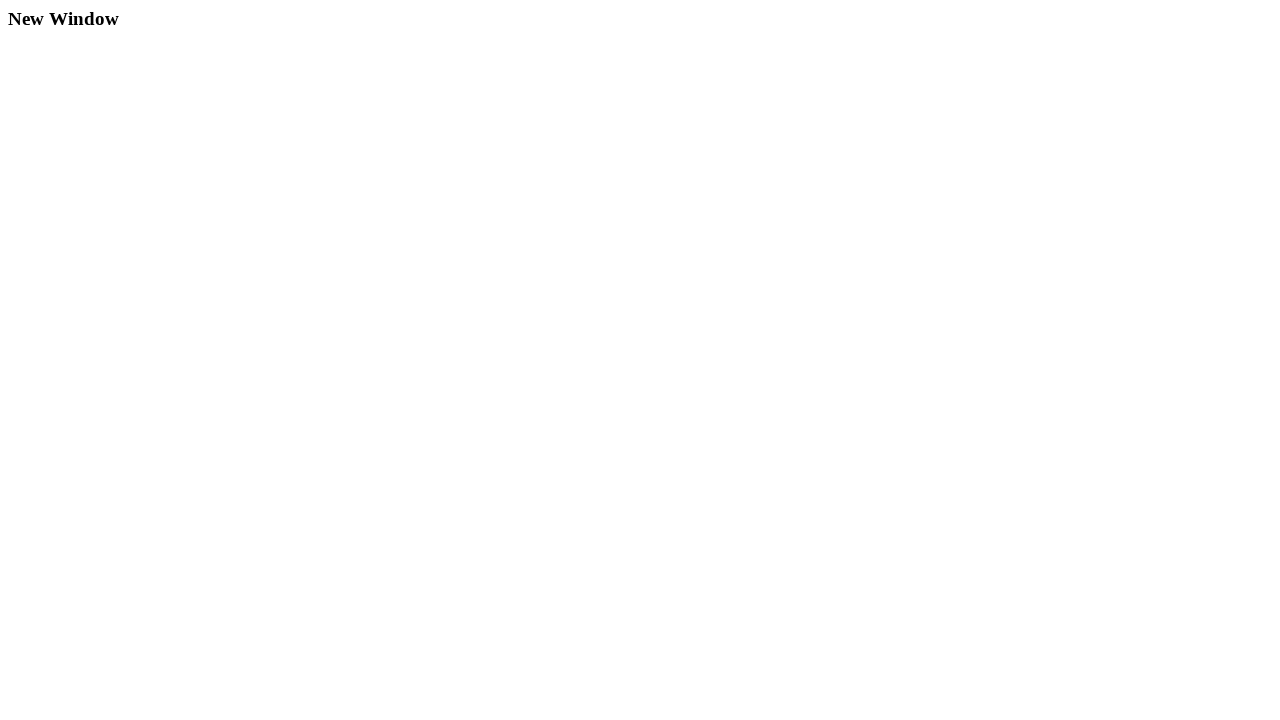

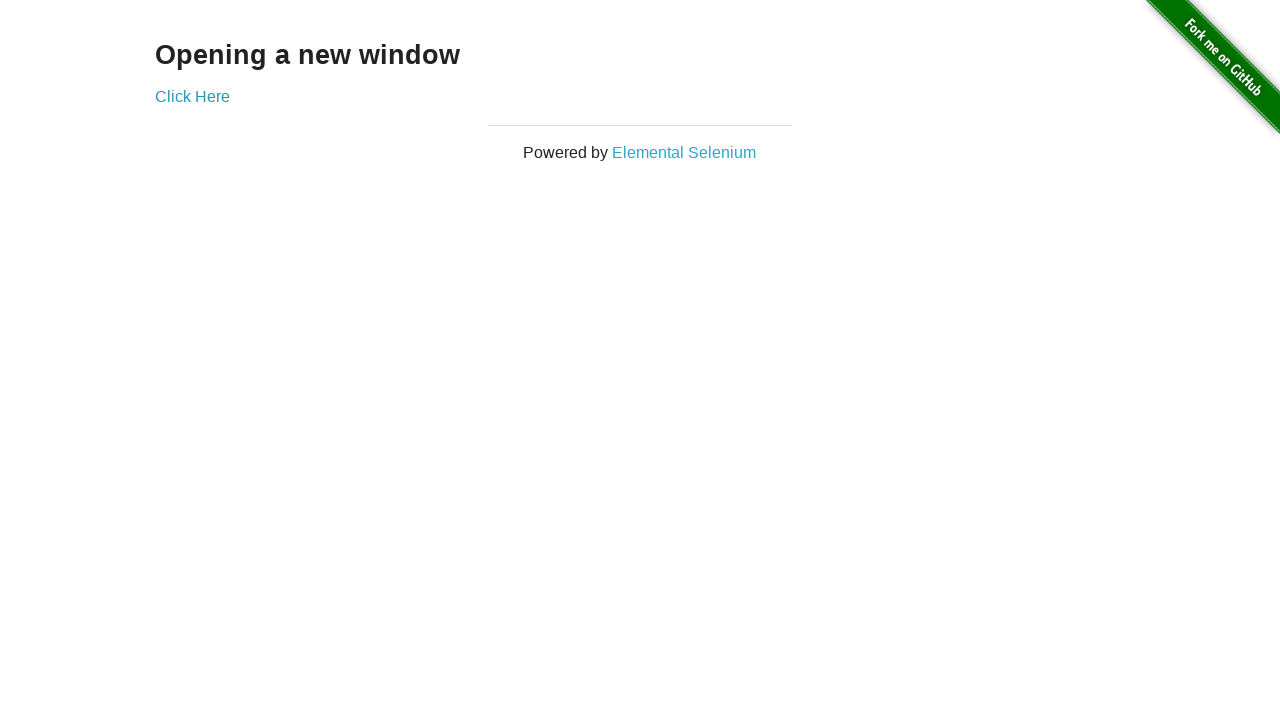